Tests the search functionality on Bewakoof e-commerce site by searching for "shirt" and clicking on the first product result

Starting URL: https://www.bewakoof.com/

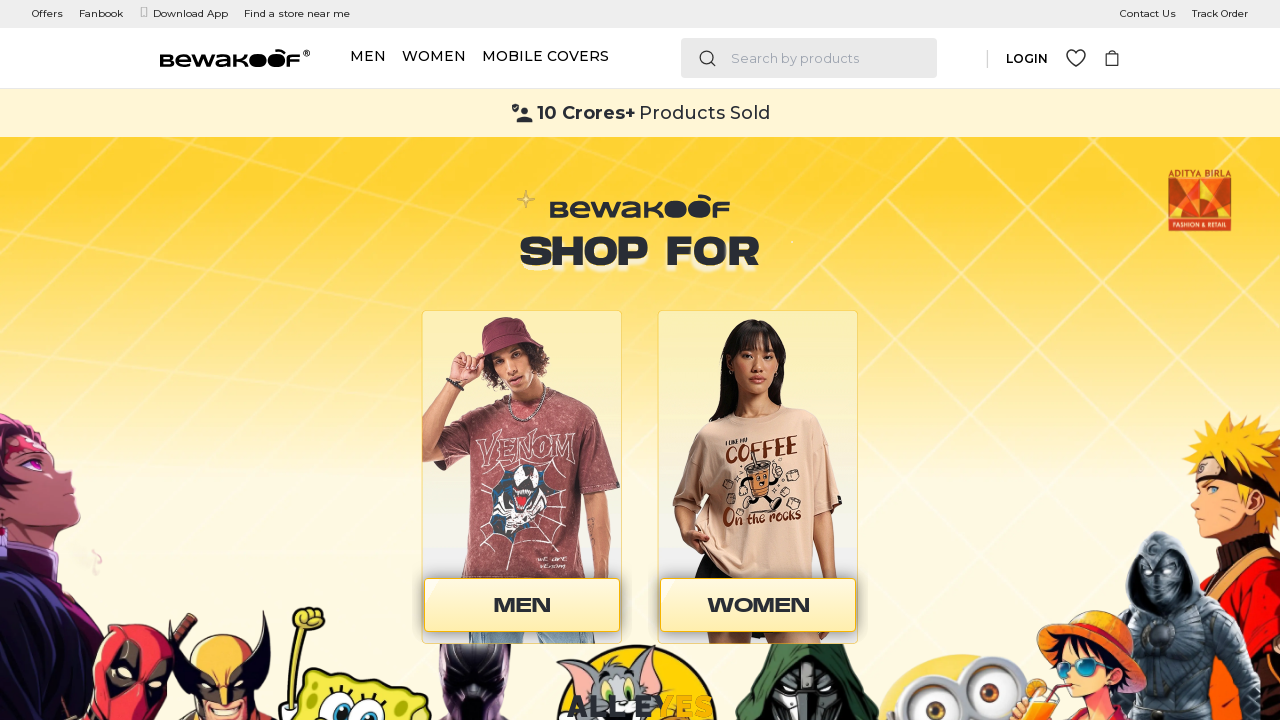

Filled search box with 'shirt' on header input[type='text'], header input[type='search'], form input
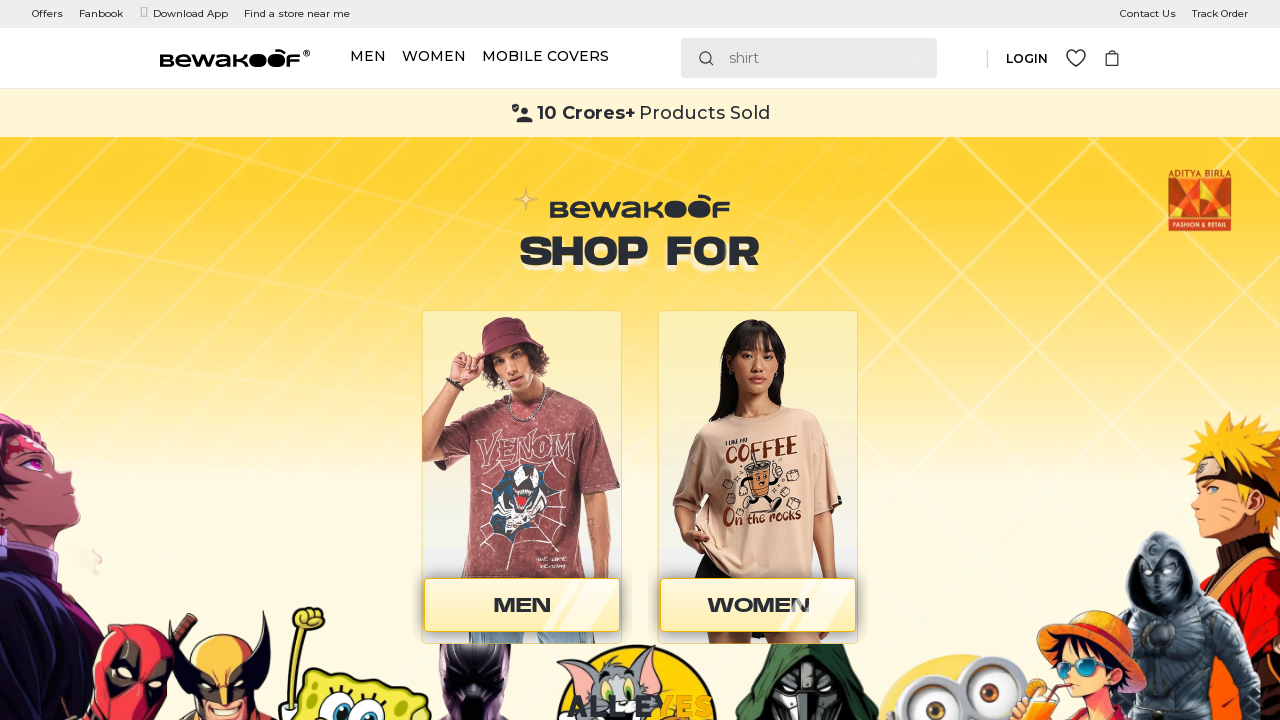

Pressed Enter to submit search query on header input[type='text'], header input[type='search'], form input
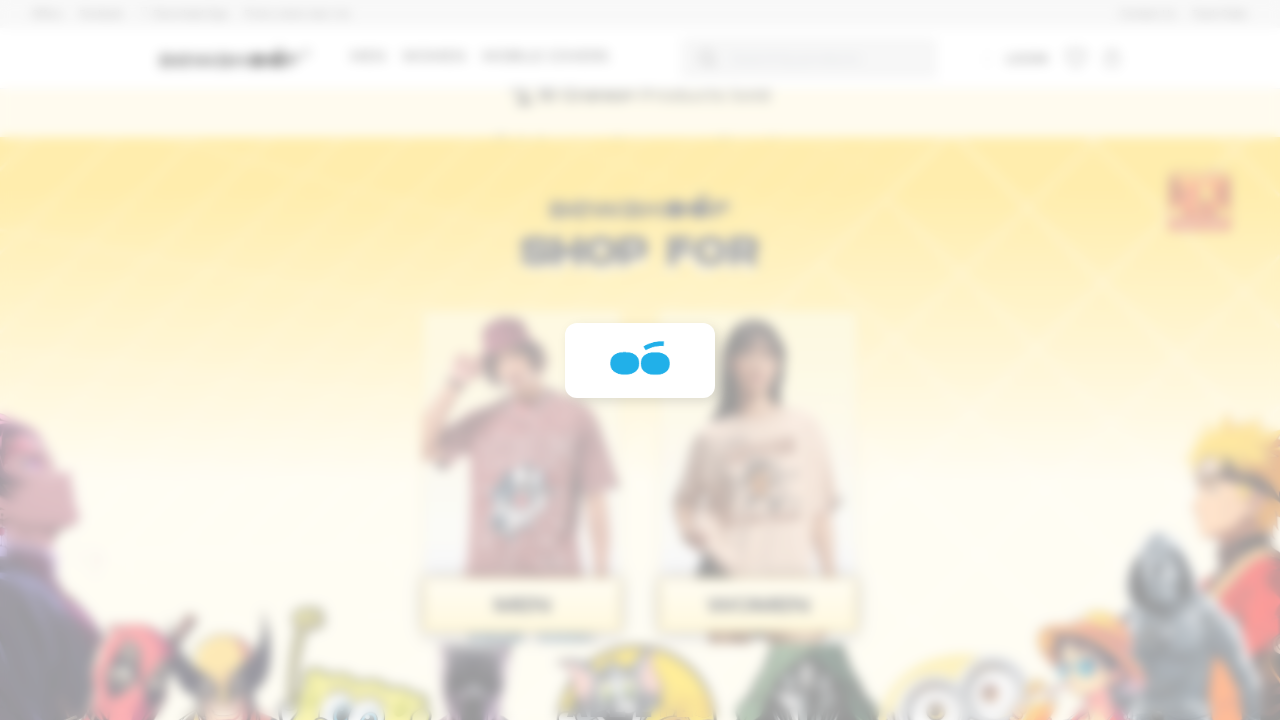

Search results loaded and product links are visible
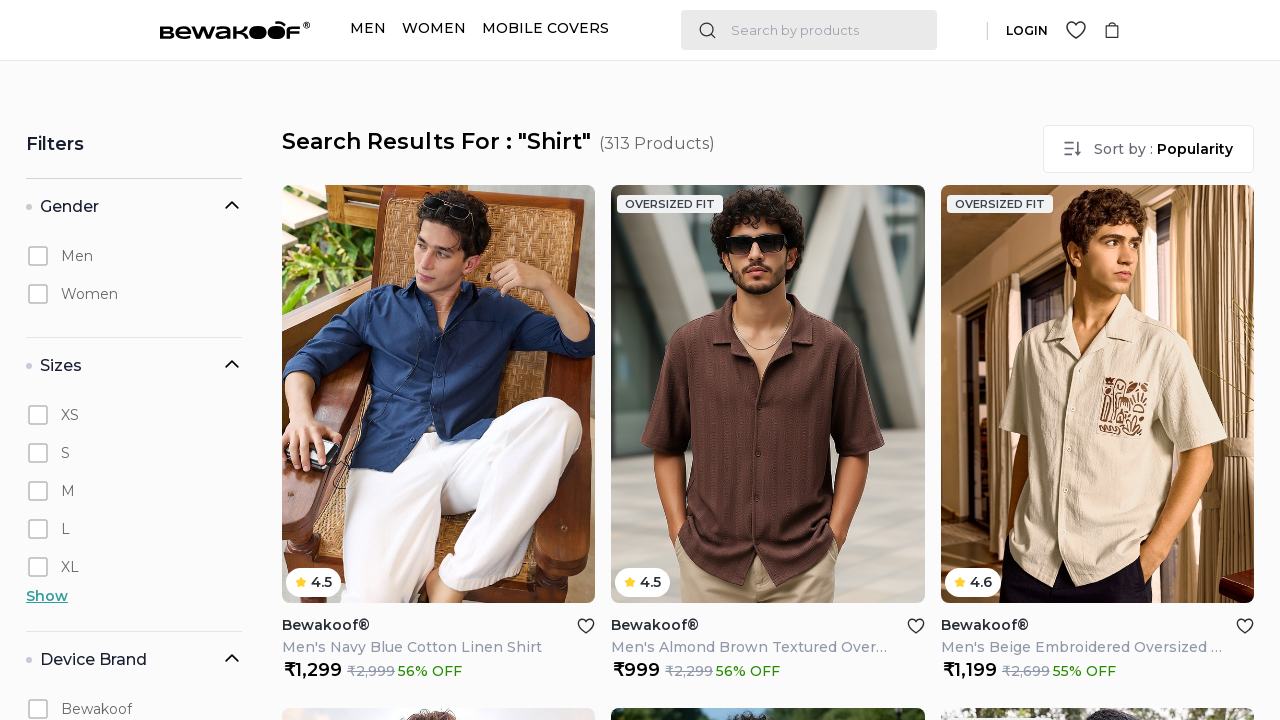

Clicked on the first product result at (439, 394) on a[href*='/p/'] >> nth=0
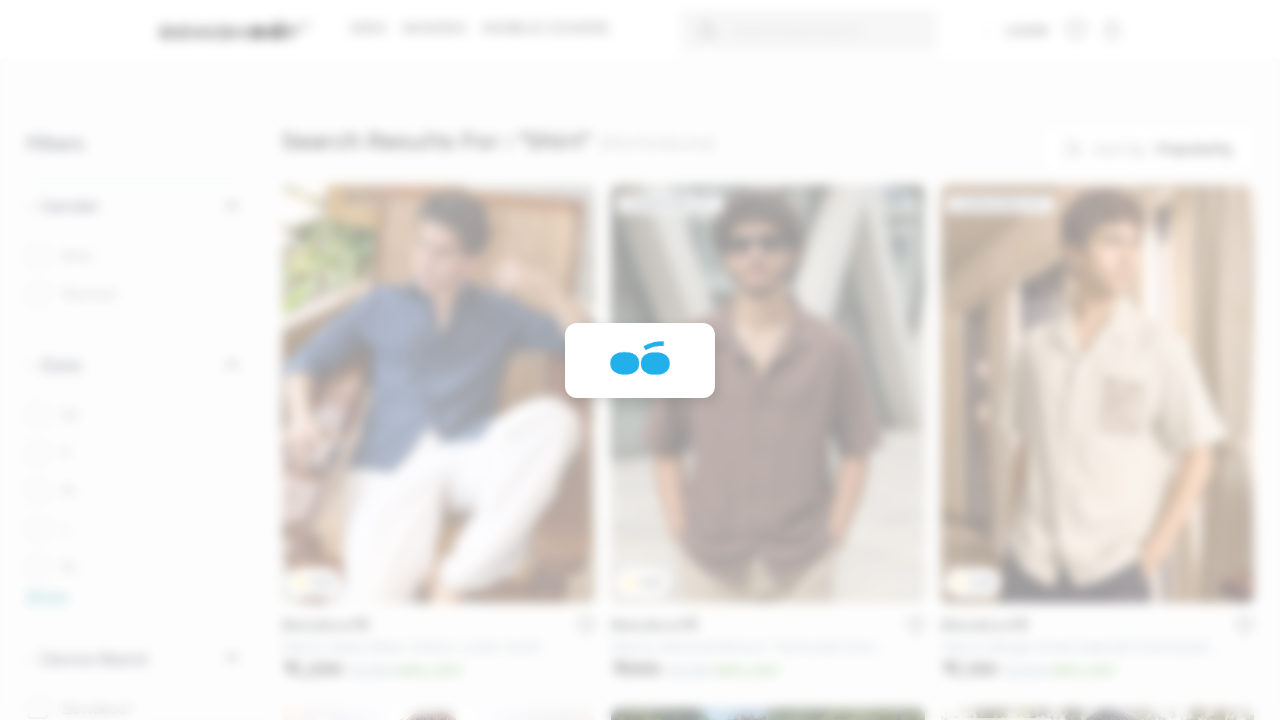

Product page loaded completely
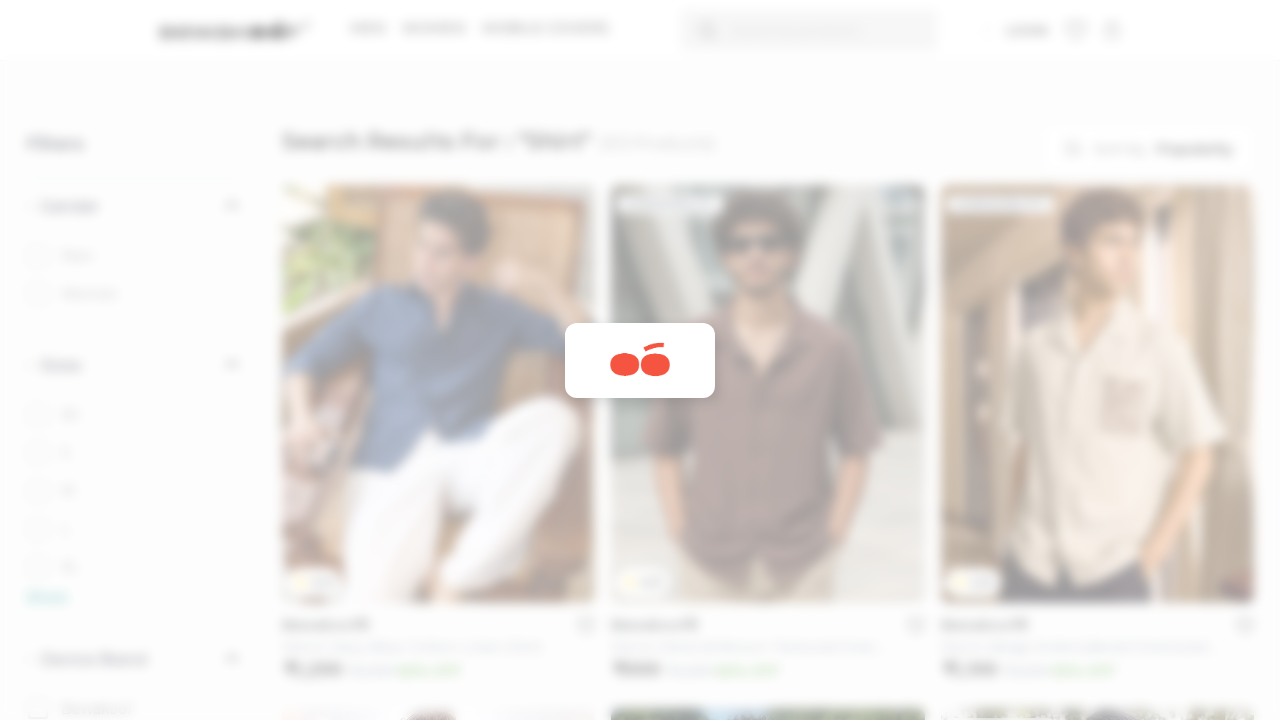

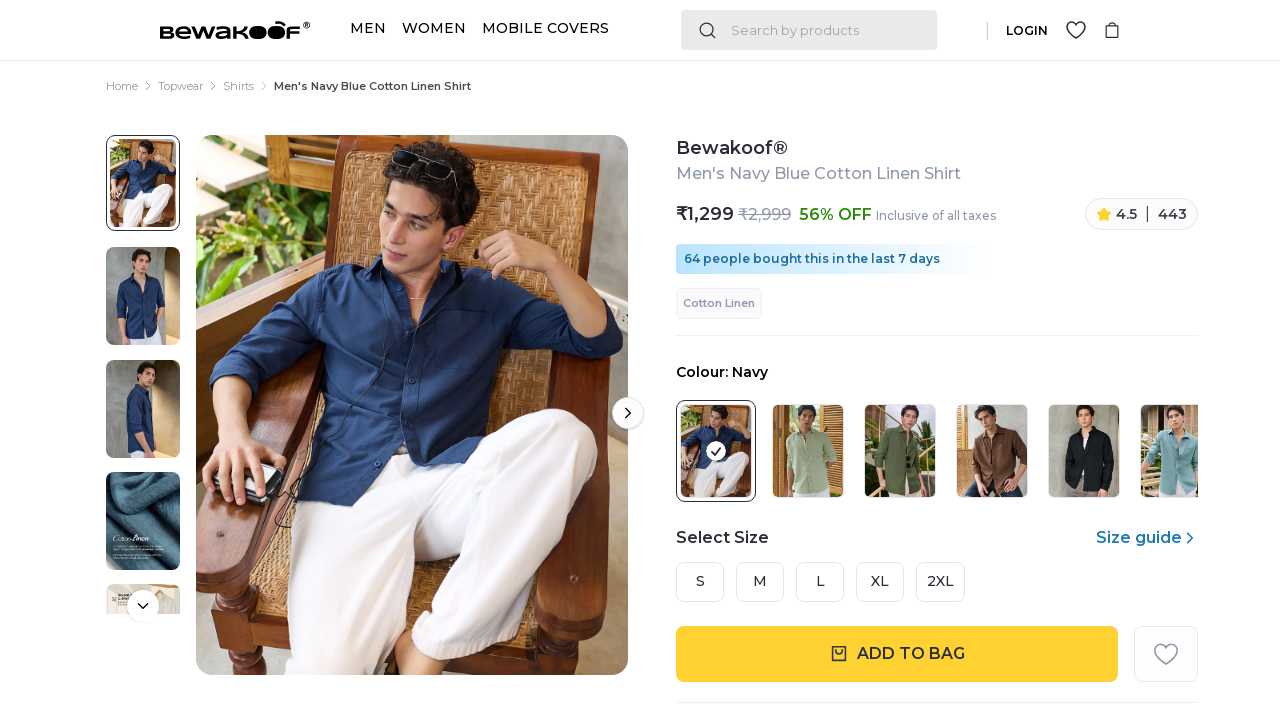